Searches for languages containing "kot" and verifies all results contain the search term

Starting URL: http://www.99-bottles-of-beer.net/

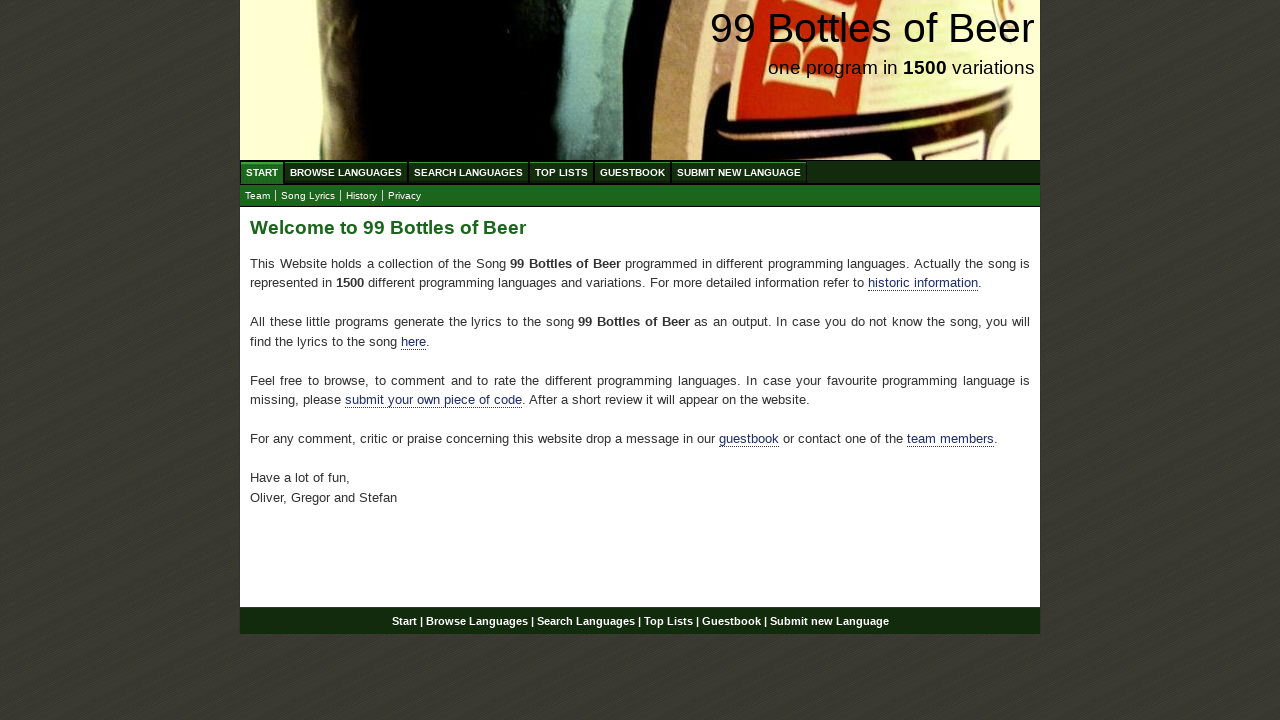

Clicked Search Languages menu at (468, 172) on xpath=//li/a[text()='Search Languages']
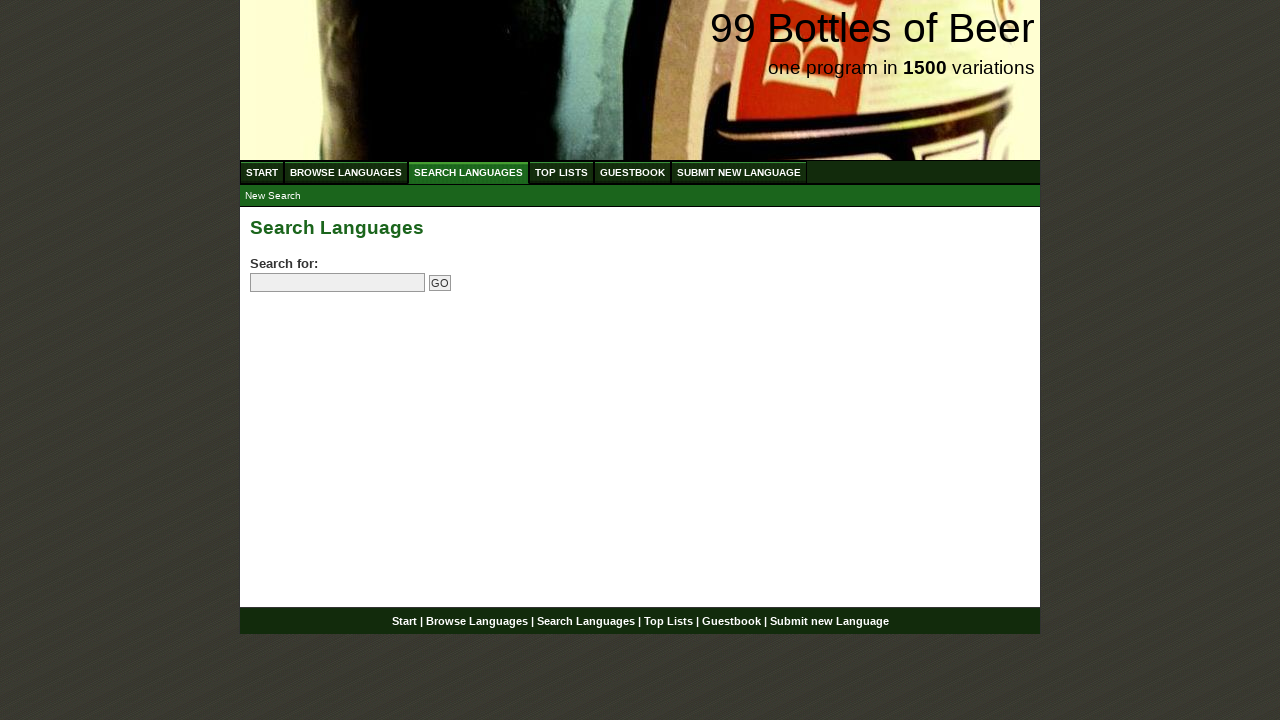

Filled search field with 'kot' on input[name='search']
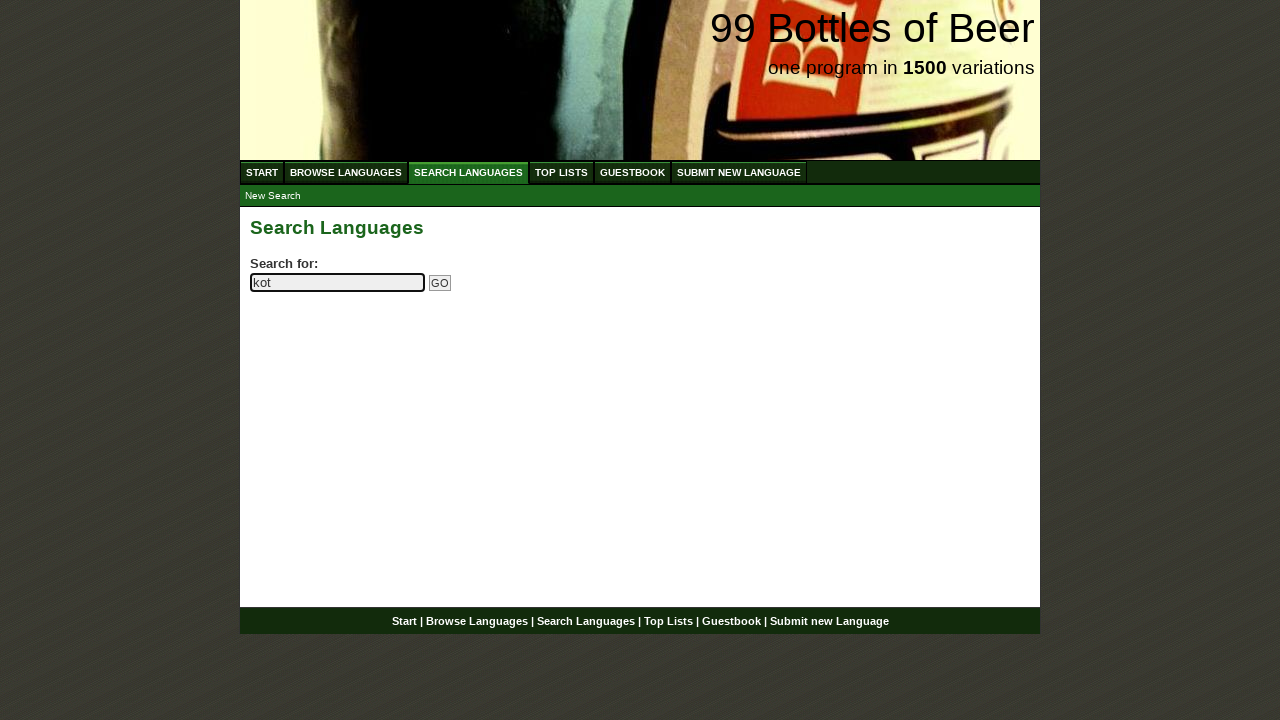

Clicked Go button to search at (440, 283) on input[name='submitsearch']
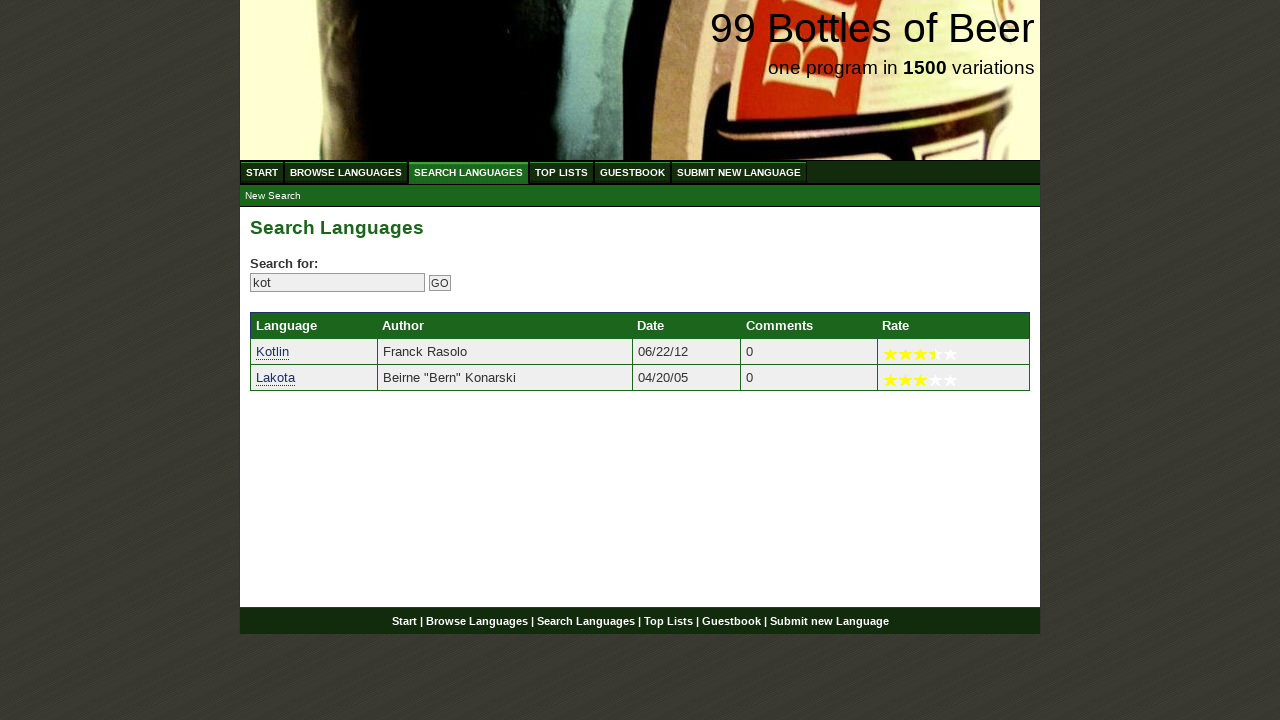

Search results loaded
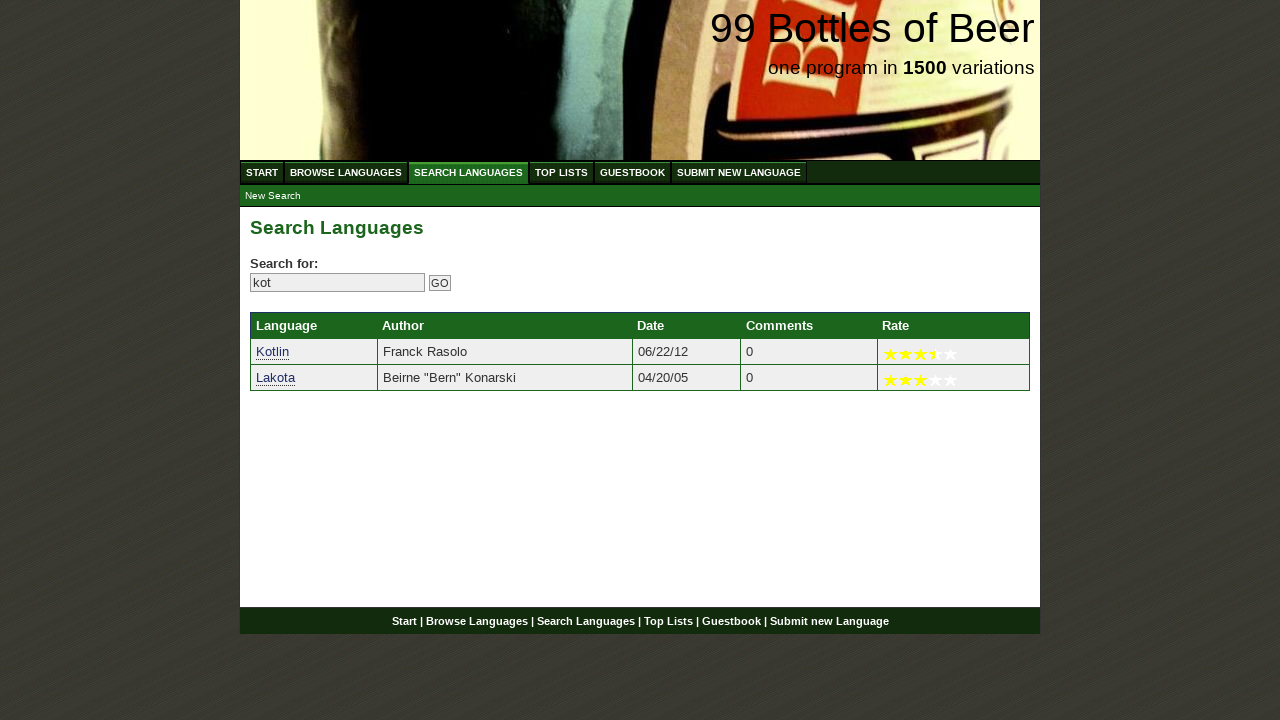

Found 2 language results
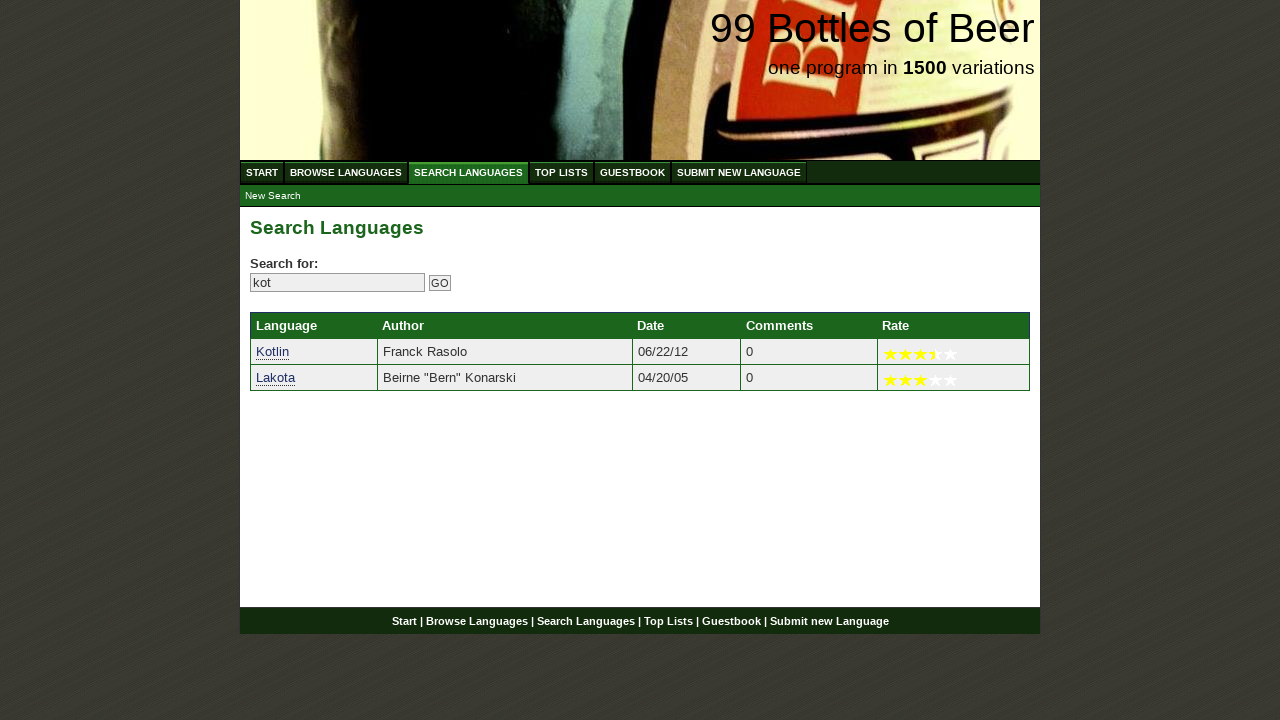

Verified result 1 contains search term 'kot': Kotlin
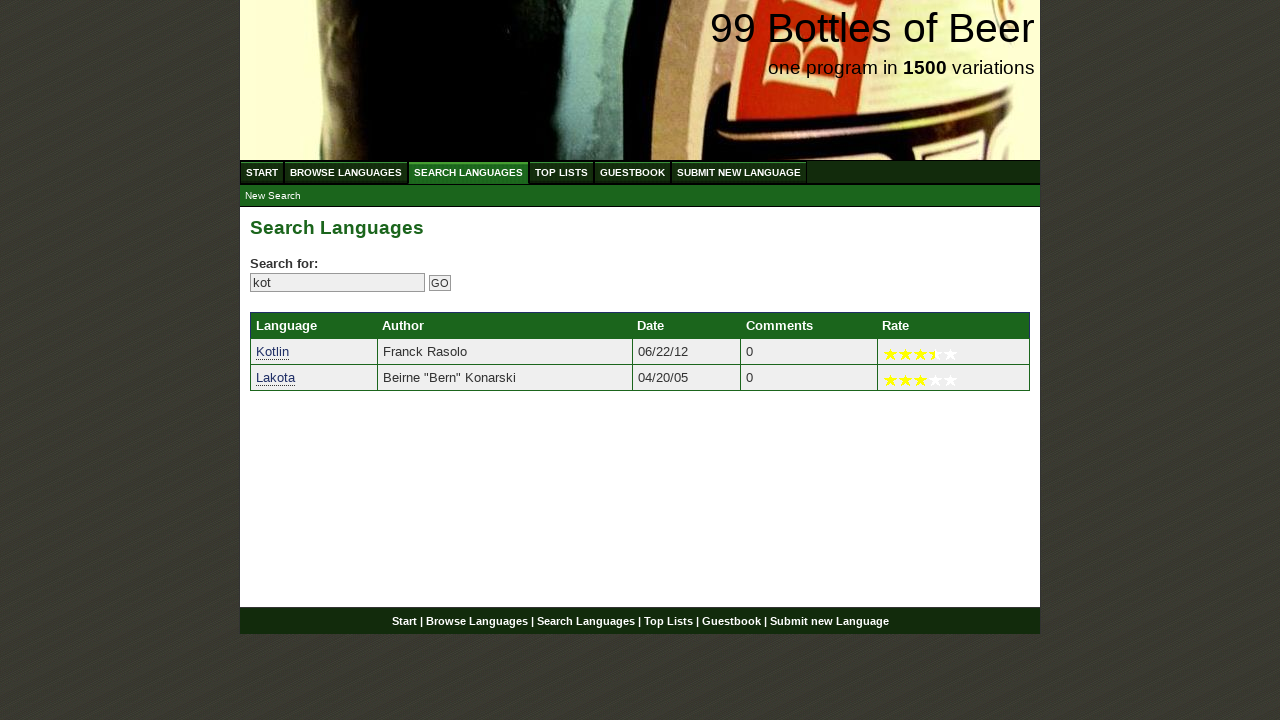

Verified result 2 contains search term 'kot': Lakota
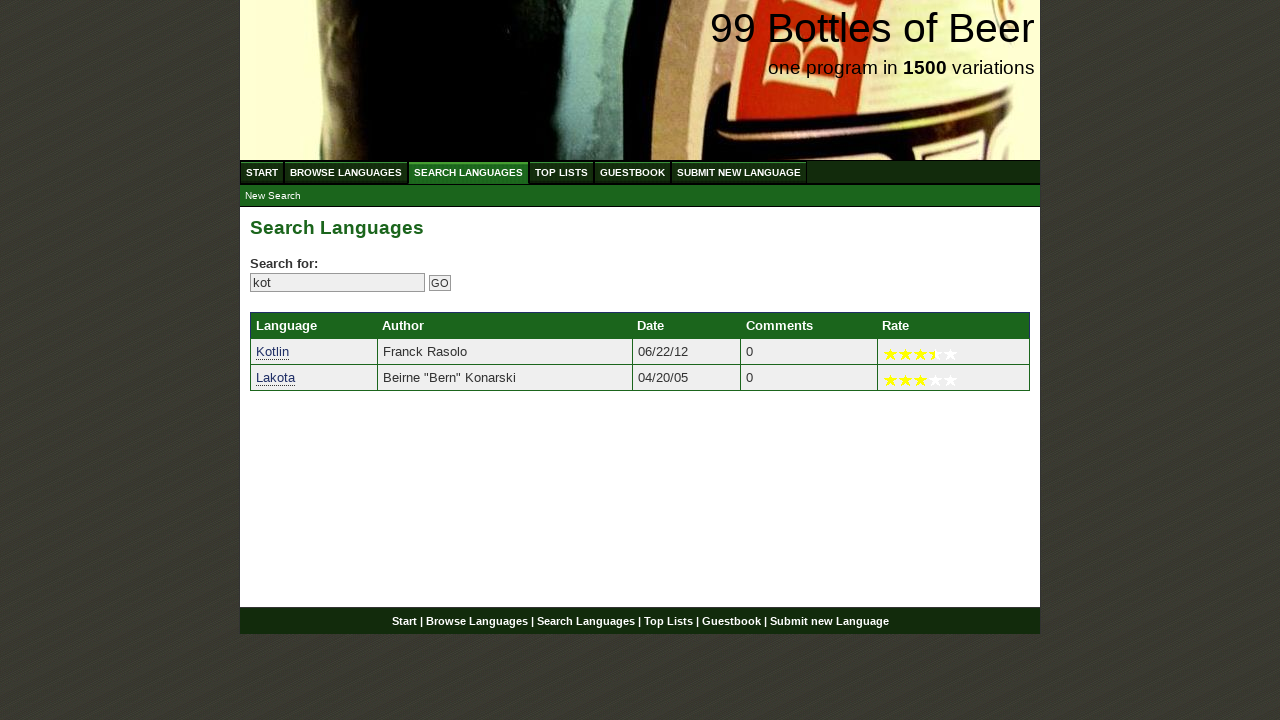

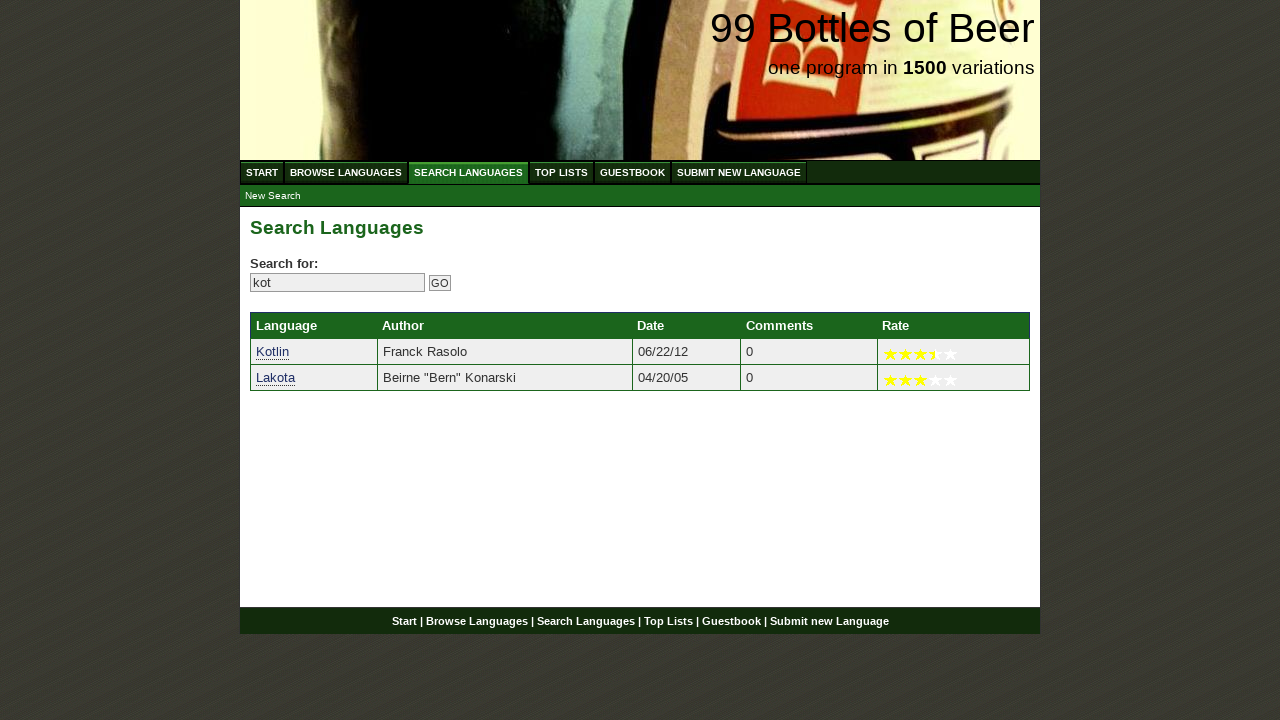